Tests input field interaction by clicking on it and pressing arrow up keys twice

Starting URL: http://the-internet.herokuapp.com/inputs

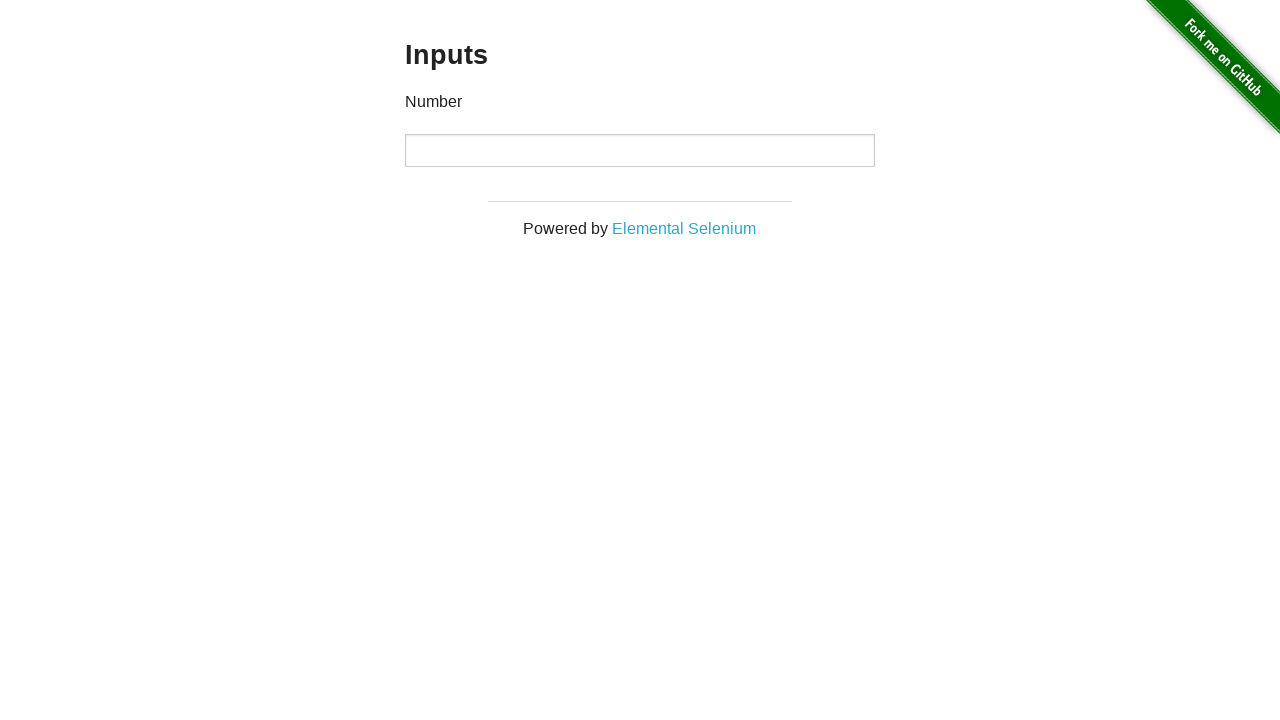

Clicked on the input field at (640, 150) on xpath=//*[@id="content"]/div/div/div/input
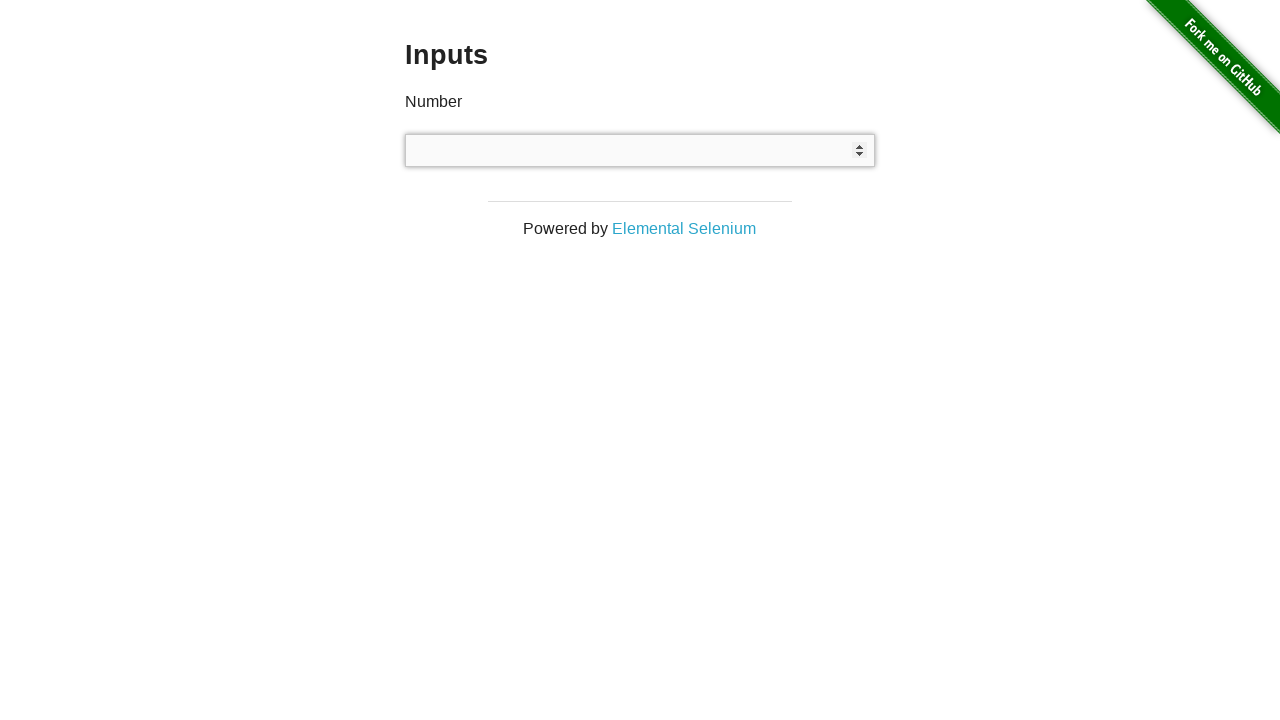

Pressed arrow up key once
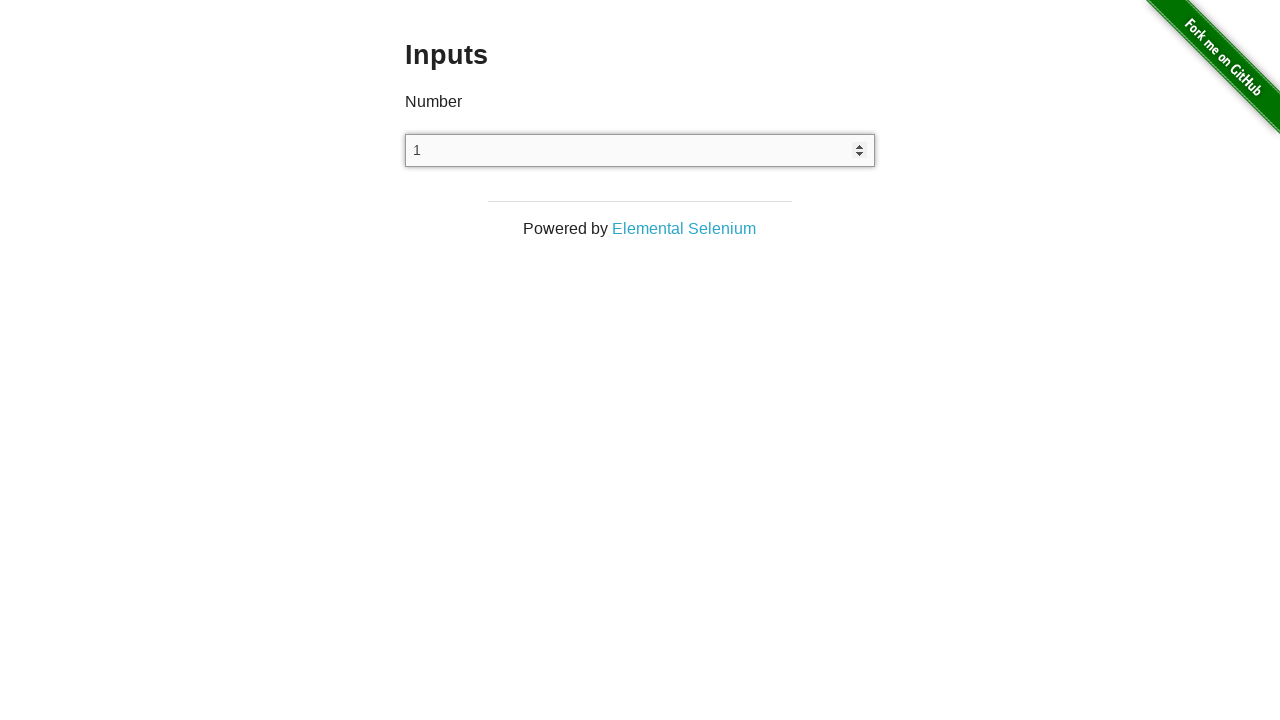

Pressed arrow up key twice
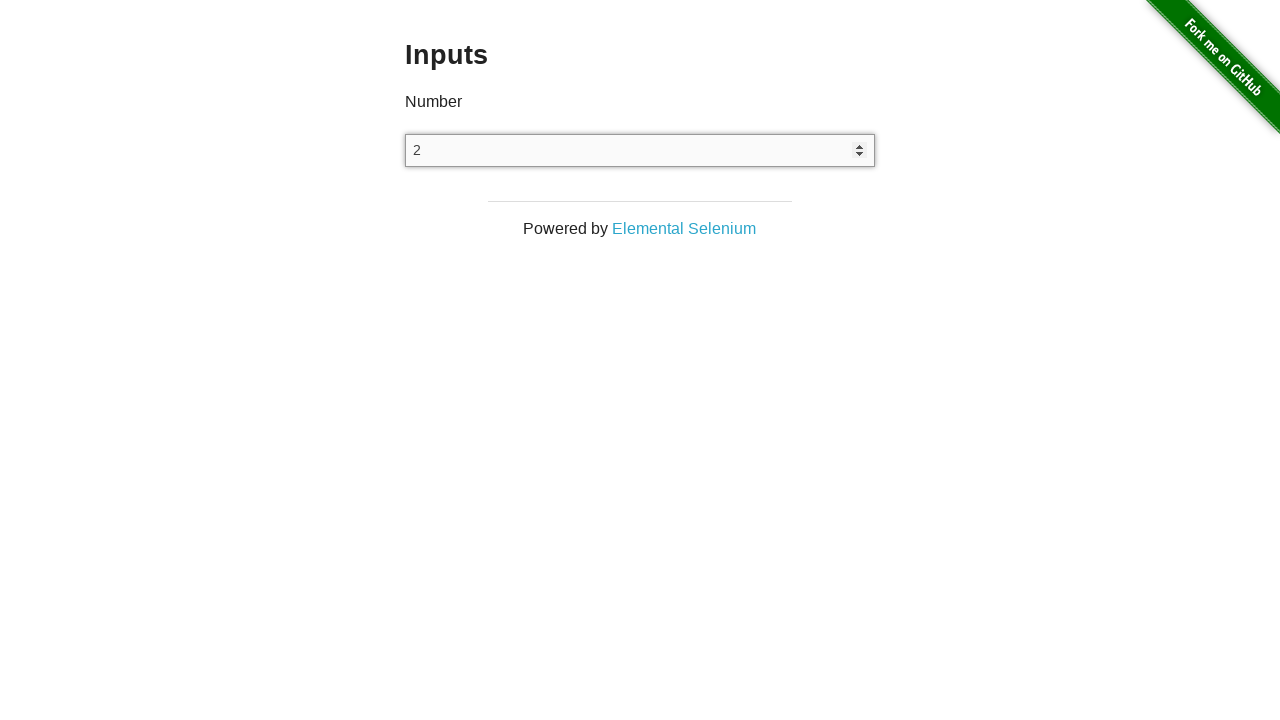

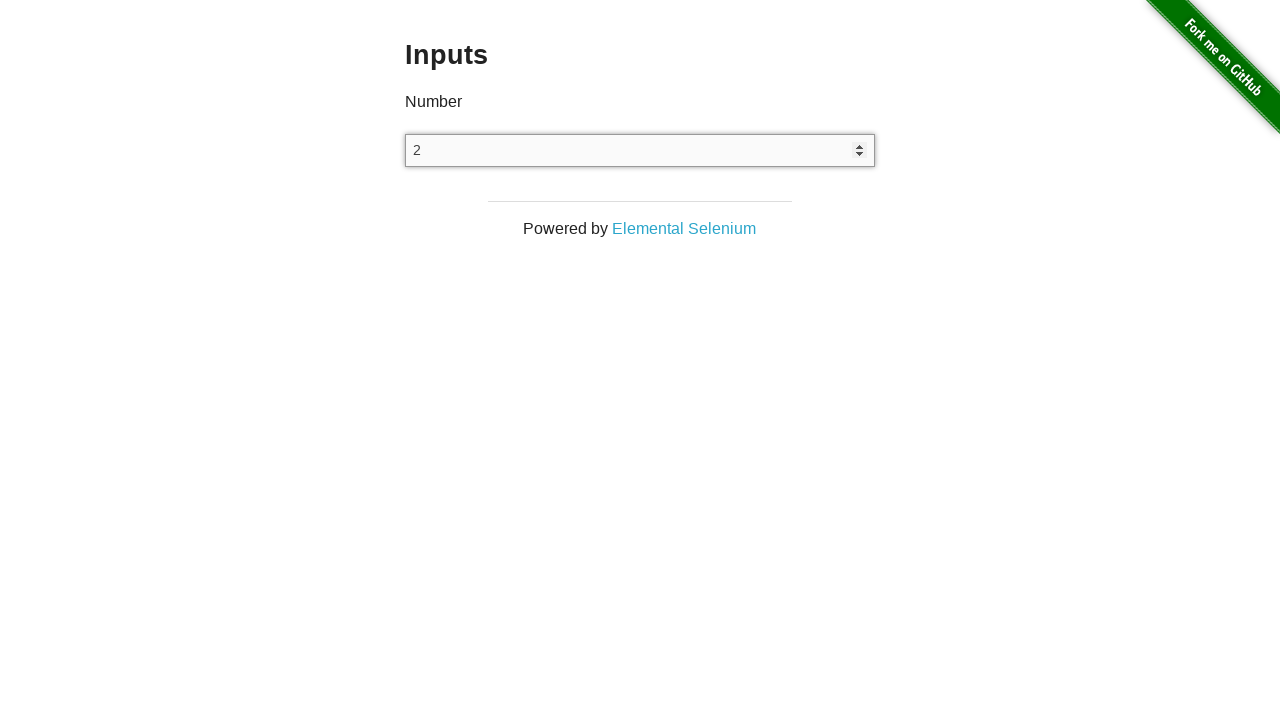